Tests navigation to registration page by clicking the registration link and verifying the URL changes

Starting URL: https://qa.koel.app/

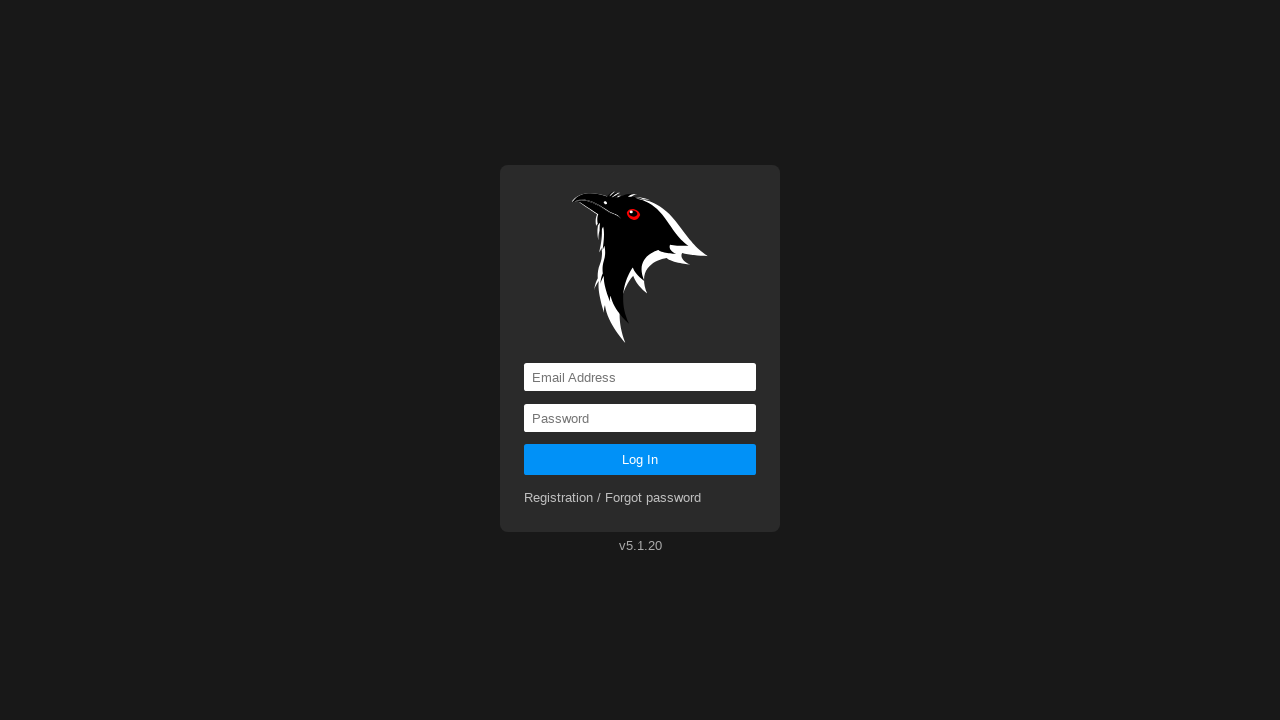

Clicked registration link at (613, 498) on a[href='registration']
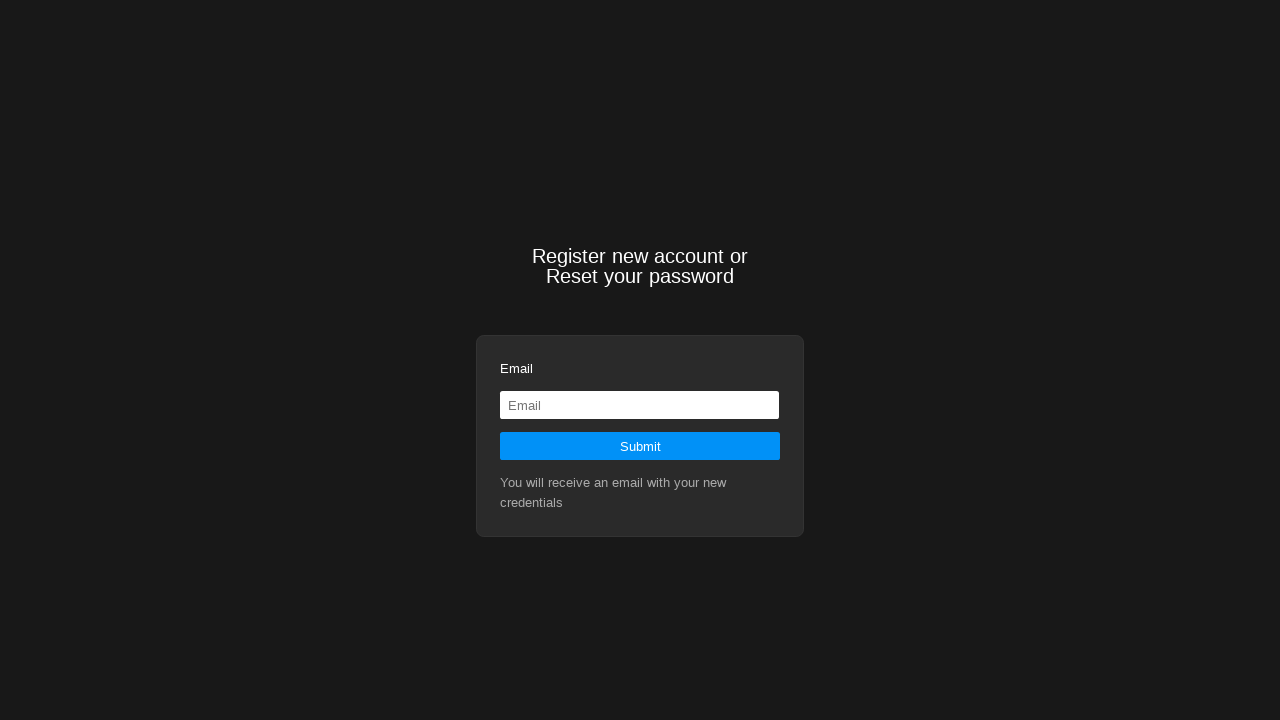

Navigated to registration page - URL verified as https://qa.koel.app/registration
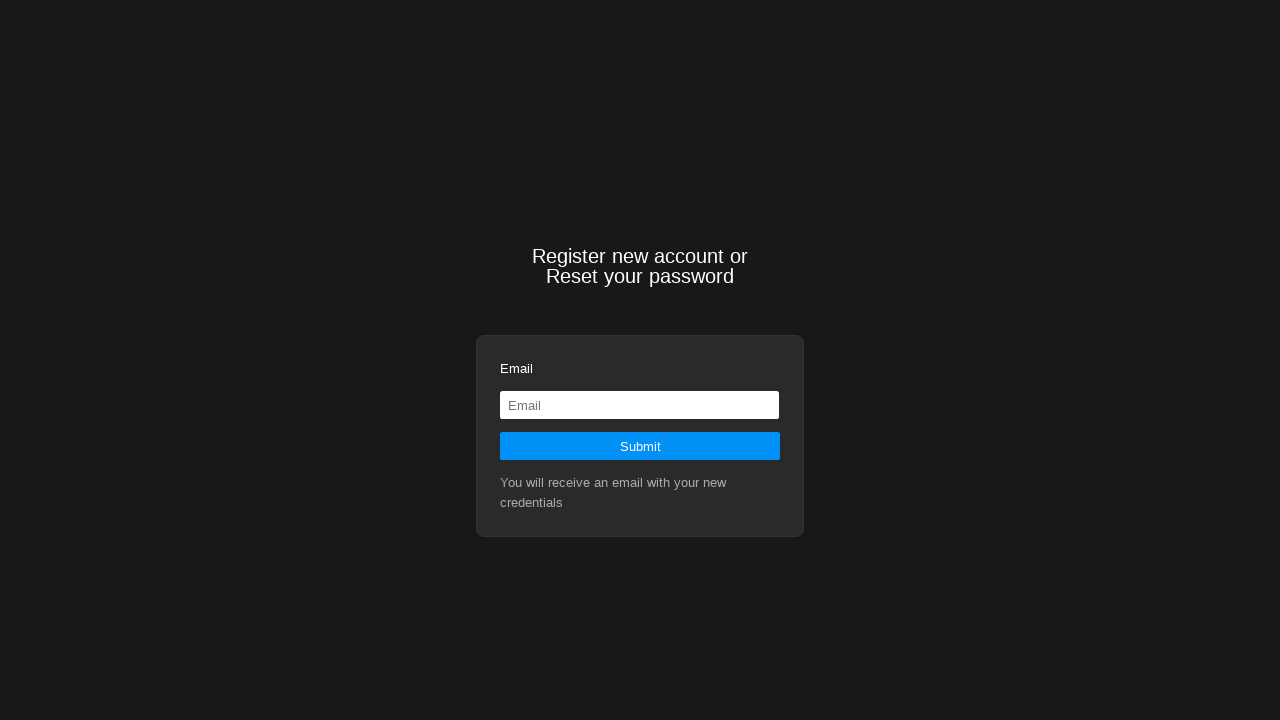

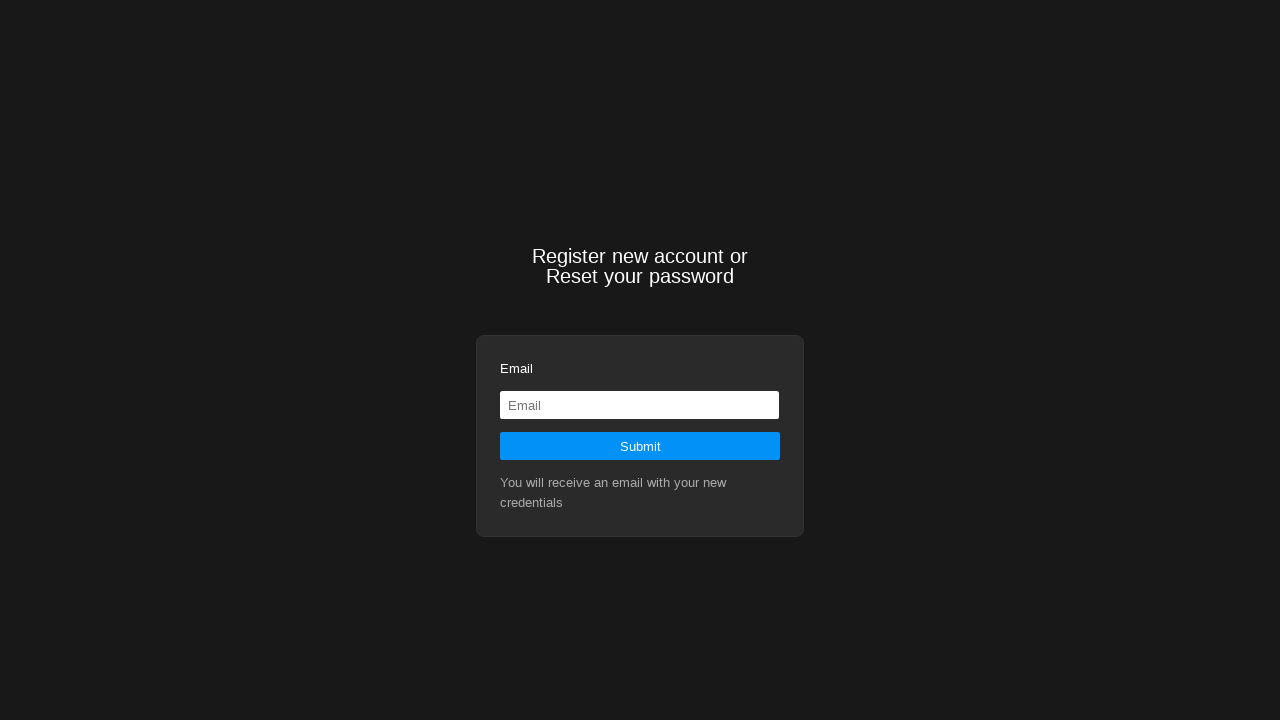